Tests dynamic loading functionality by clicking a start button, waiting for loading indicator to disappear, and verifying the finish element appears (5 second wait scenario)

Starting URL: https://automationfc.github.io/dynamic-loading/

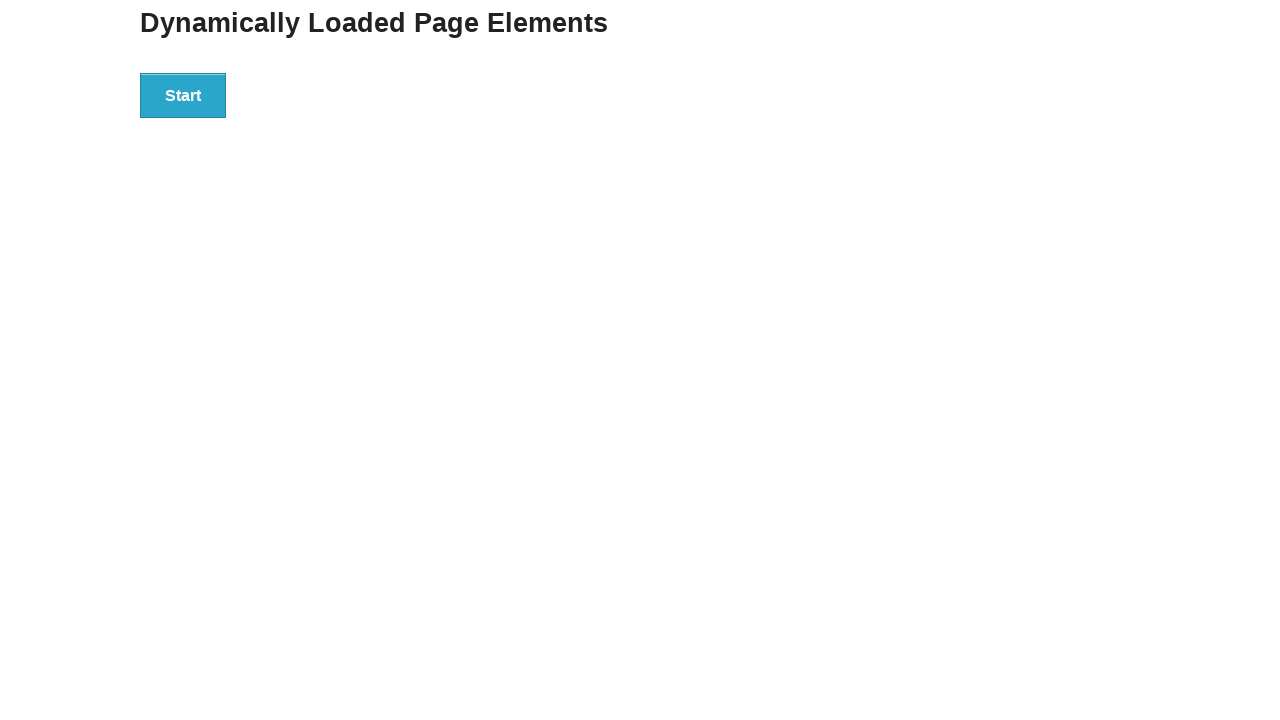

Start button is visible on the page
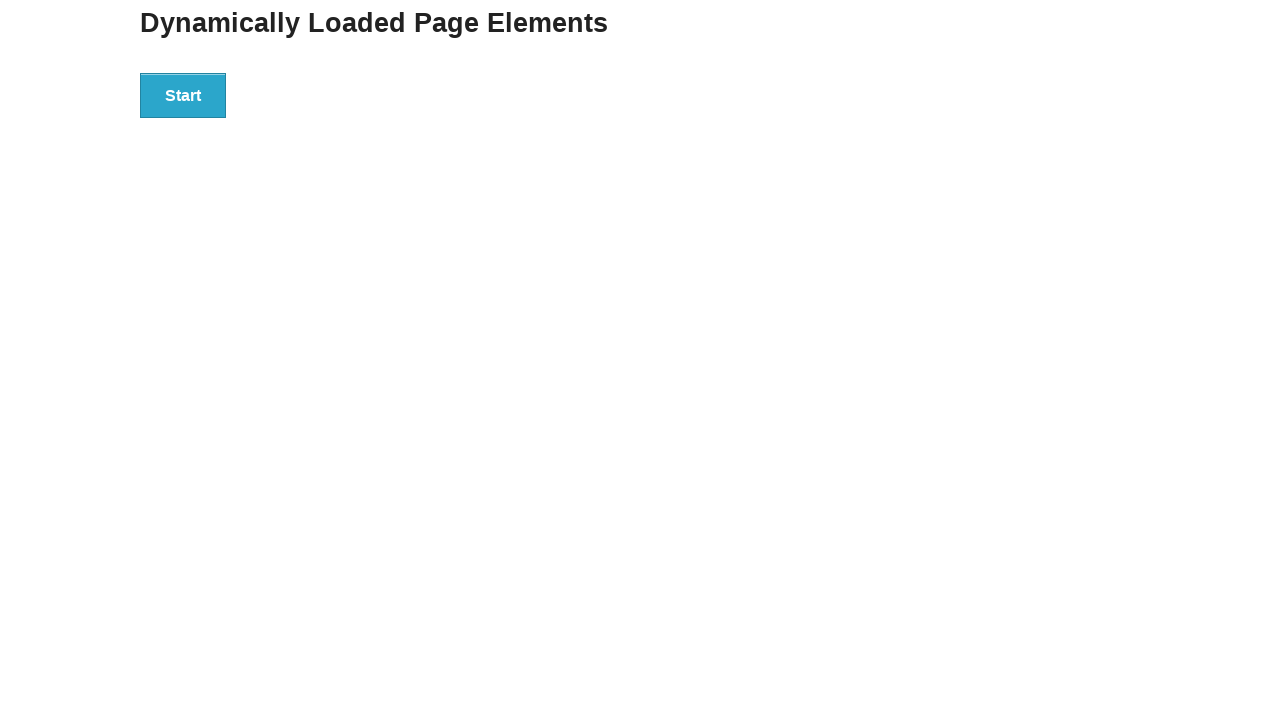

Clicked the start button to trigger dynamic loading at (183, 95) on div#start>button
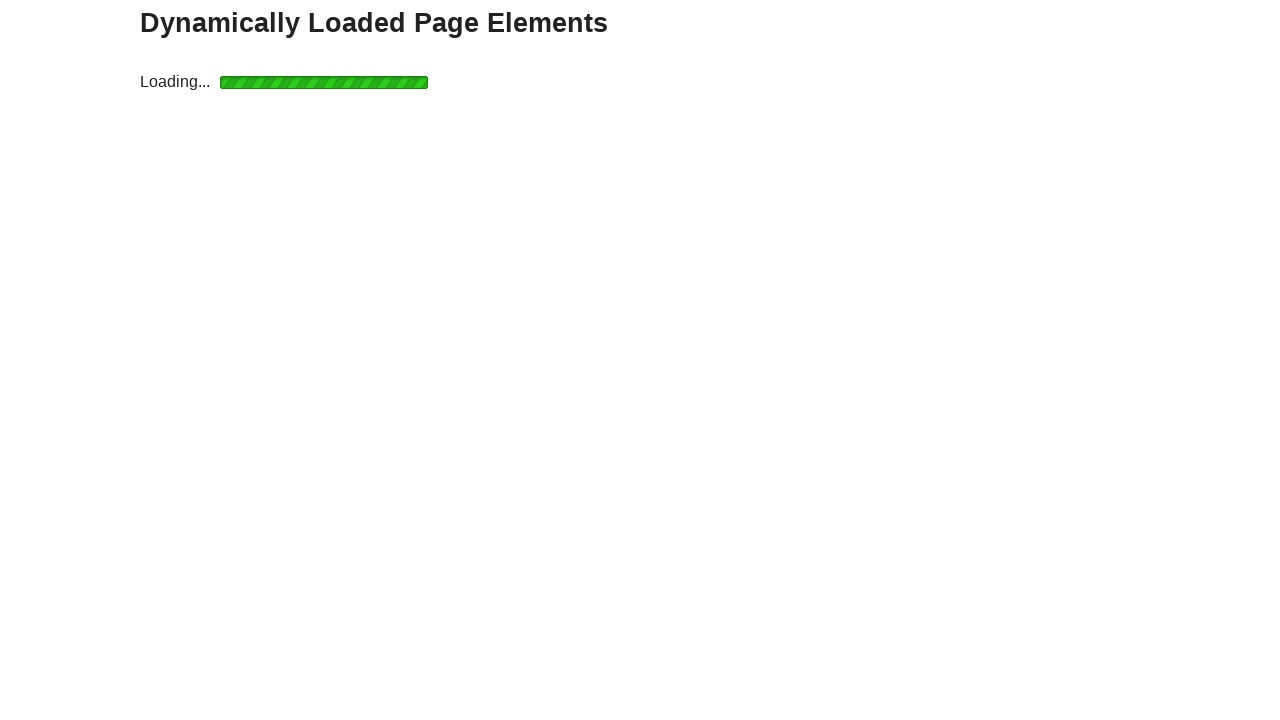

Loading indicator disappeared after 5 second wait
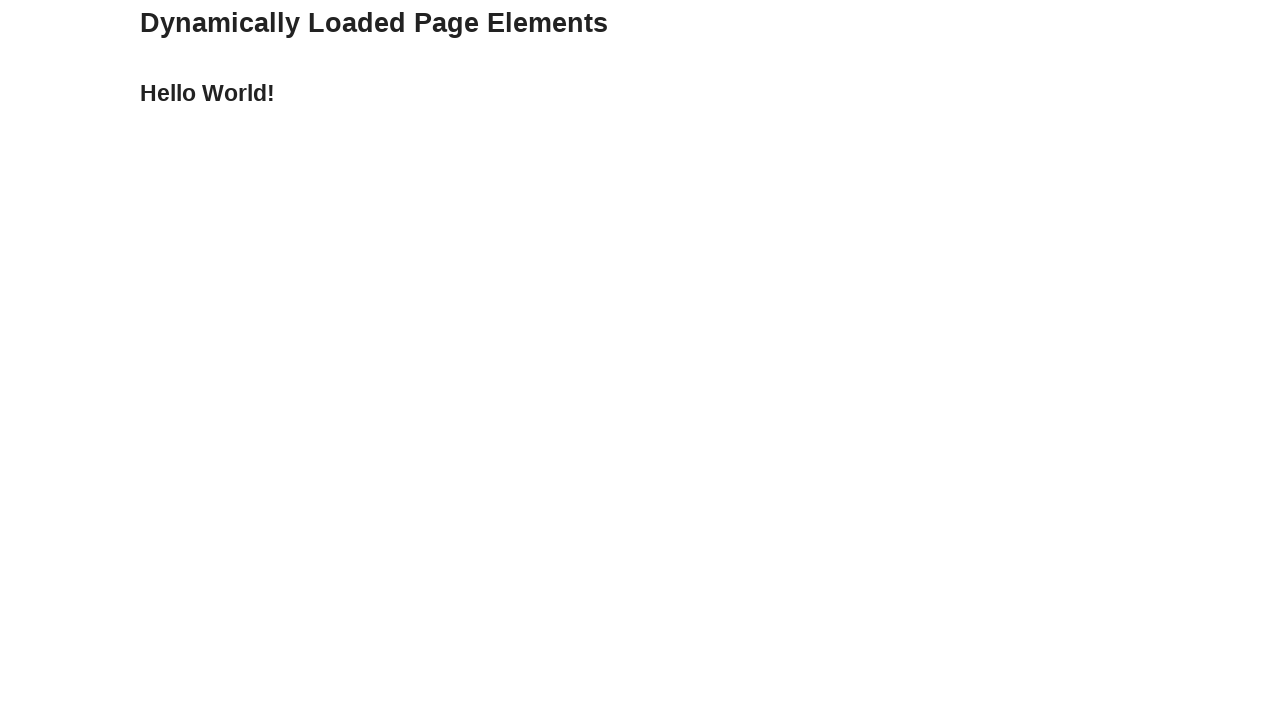

Finish element appeared confirming dynamic loading completed
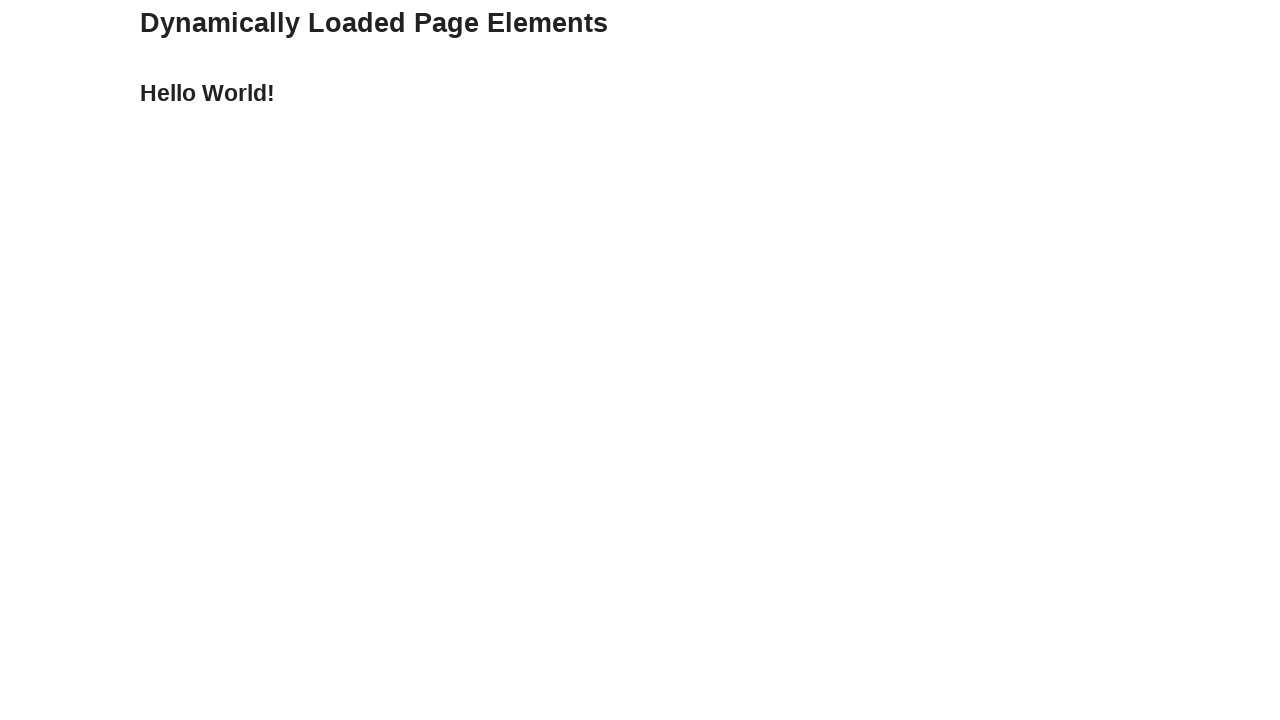

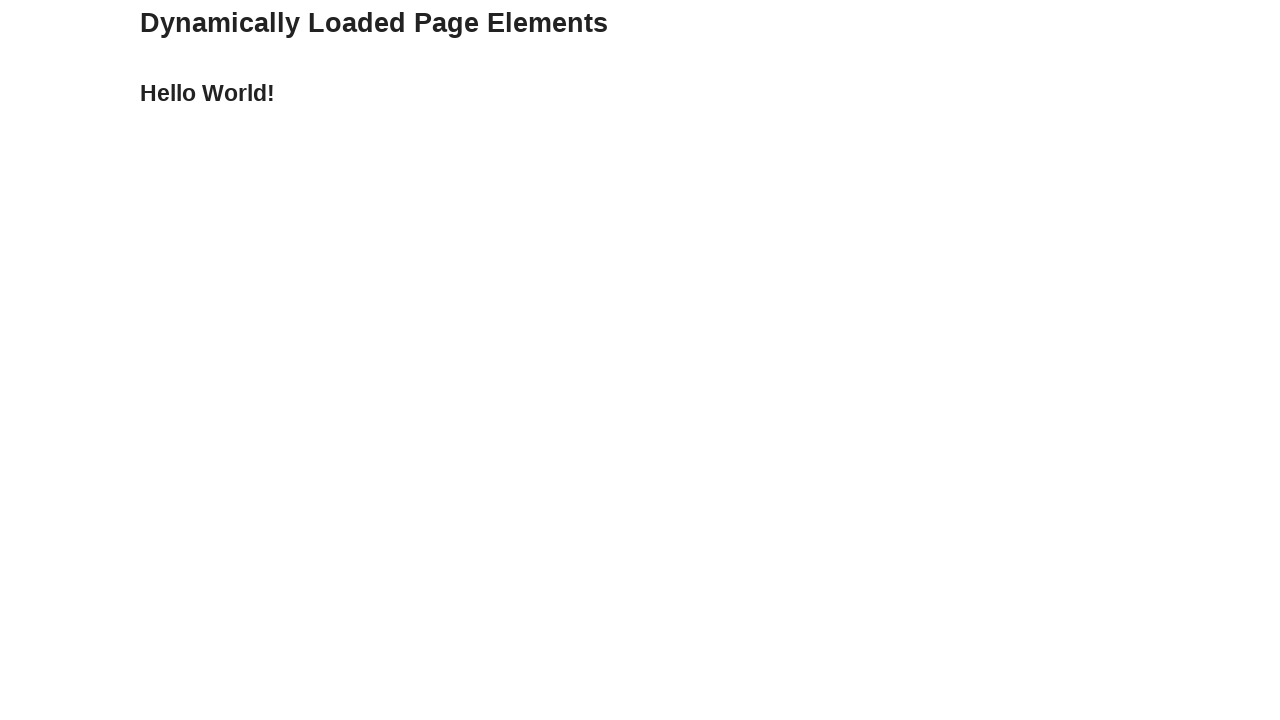